Tests login form validation by submitting a username with empty password field and verifying the password required error message

Starting URL: https://www.saucedemo.com/

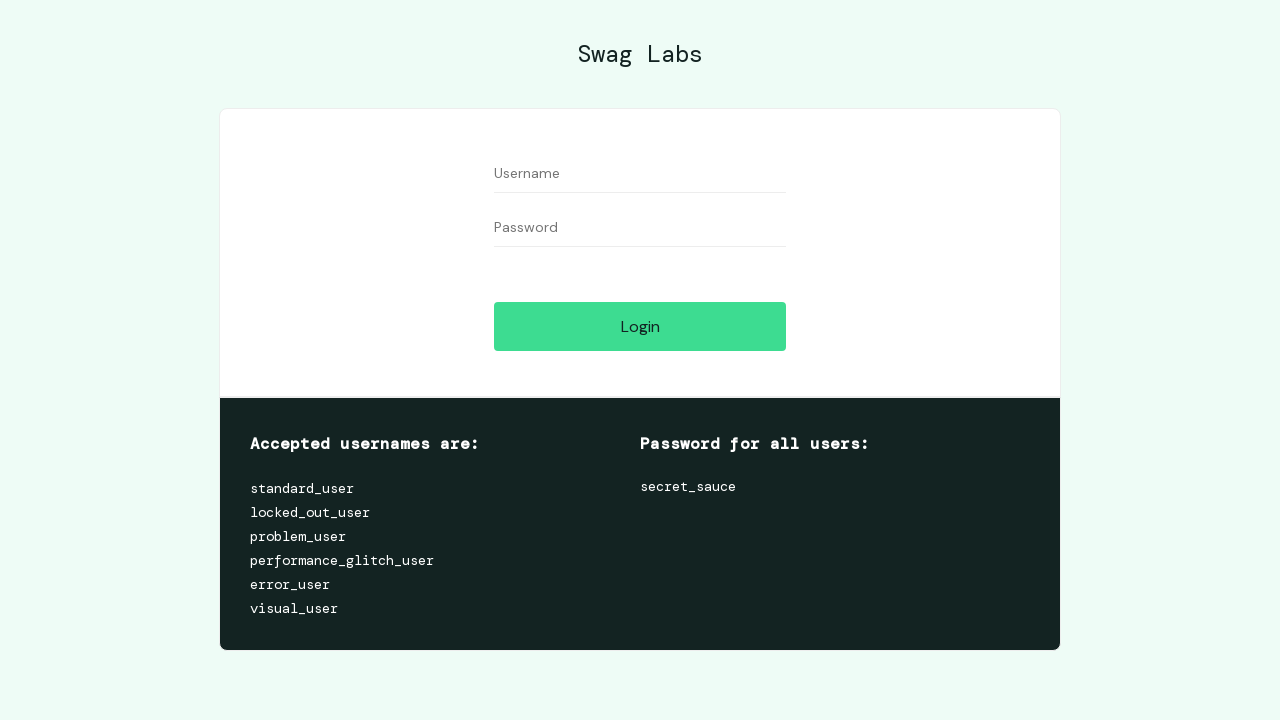

Filled username field with 'standard_user' on #user-name
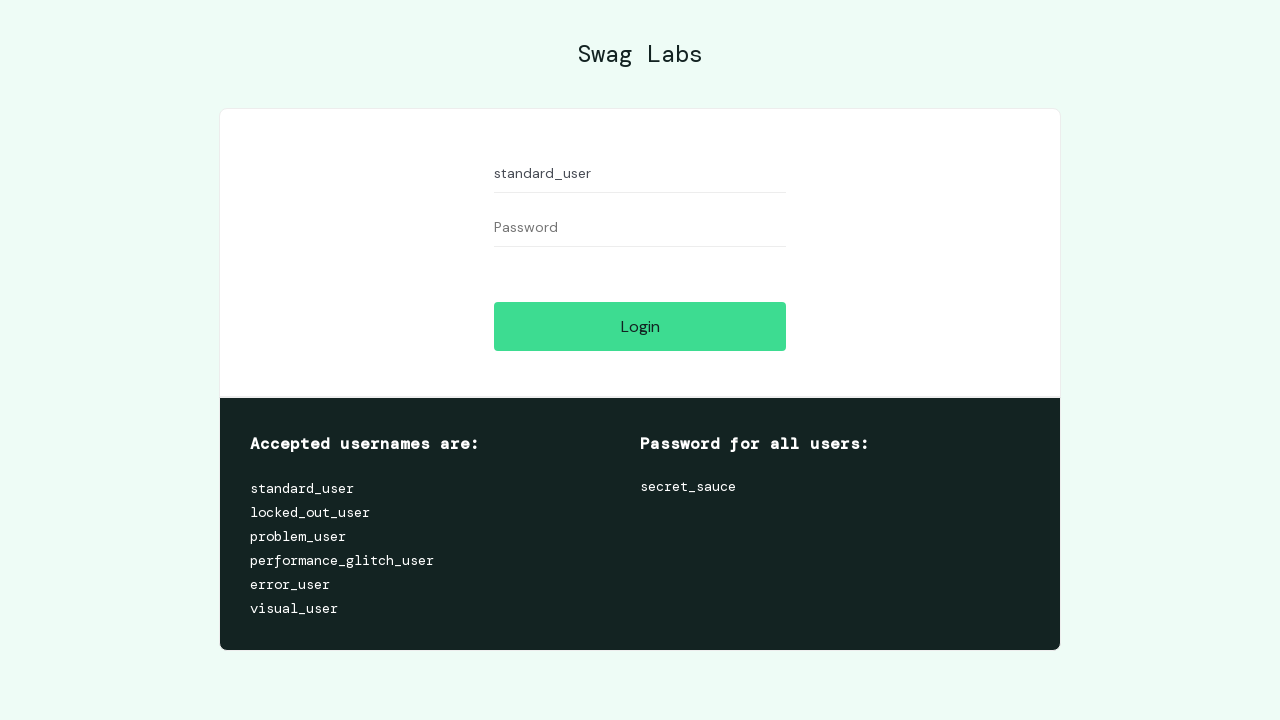

Left password field empty on input[name='password']
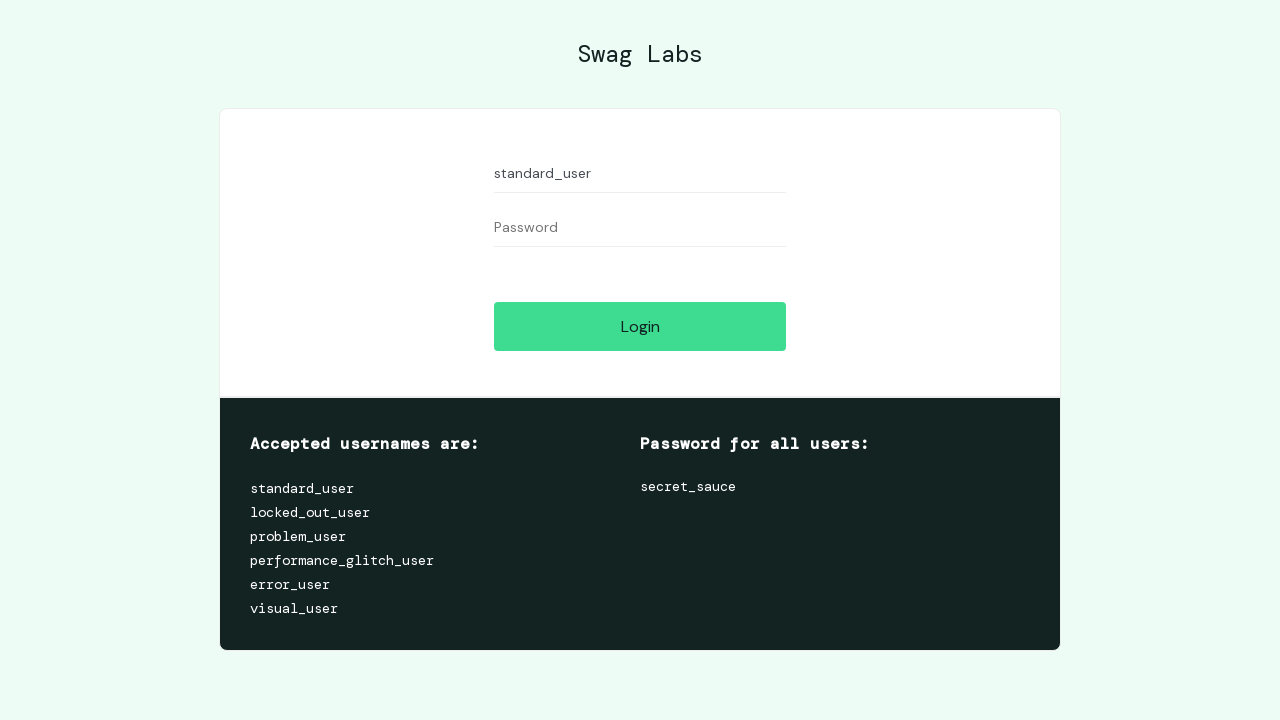

Clicked login button at (640, 326) on #login-button
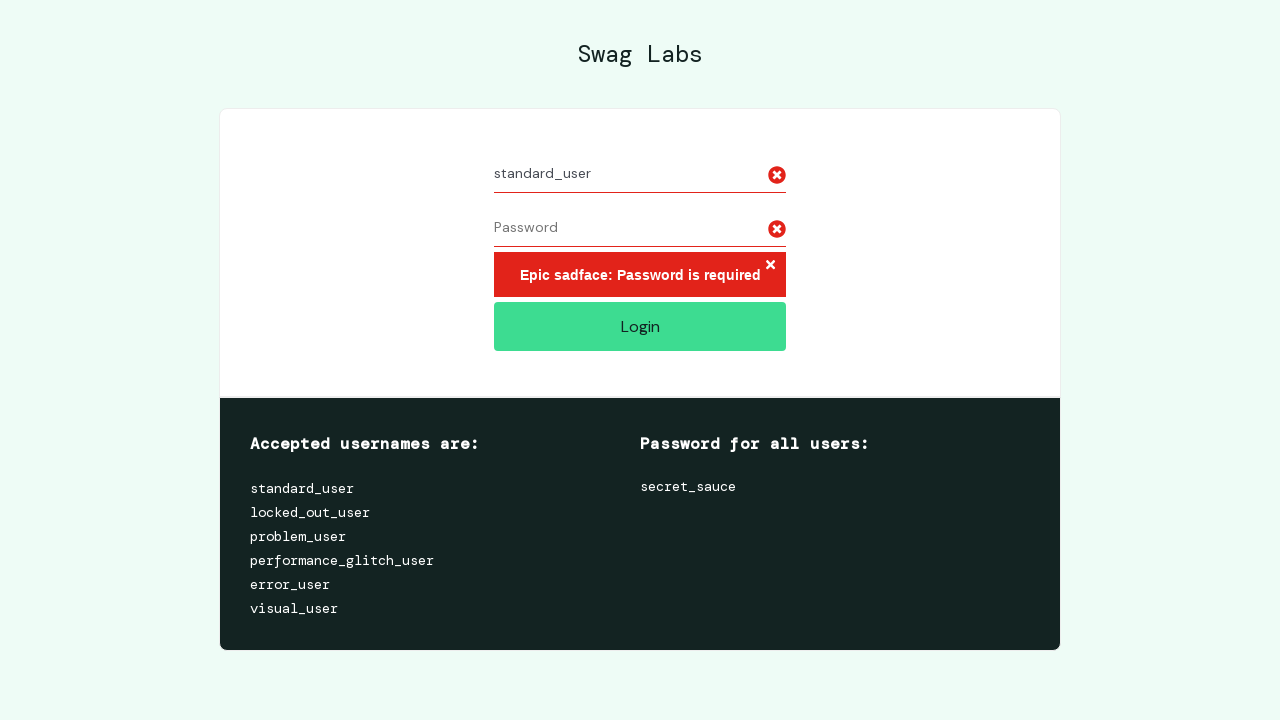

Password required error message appeared
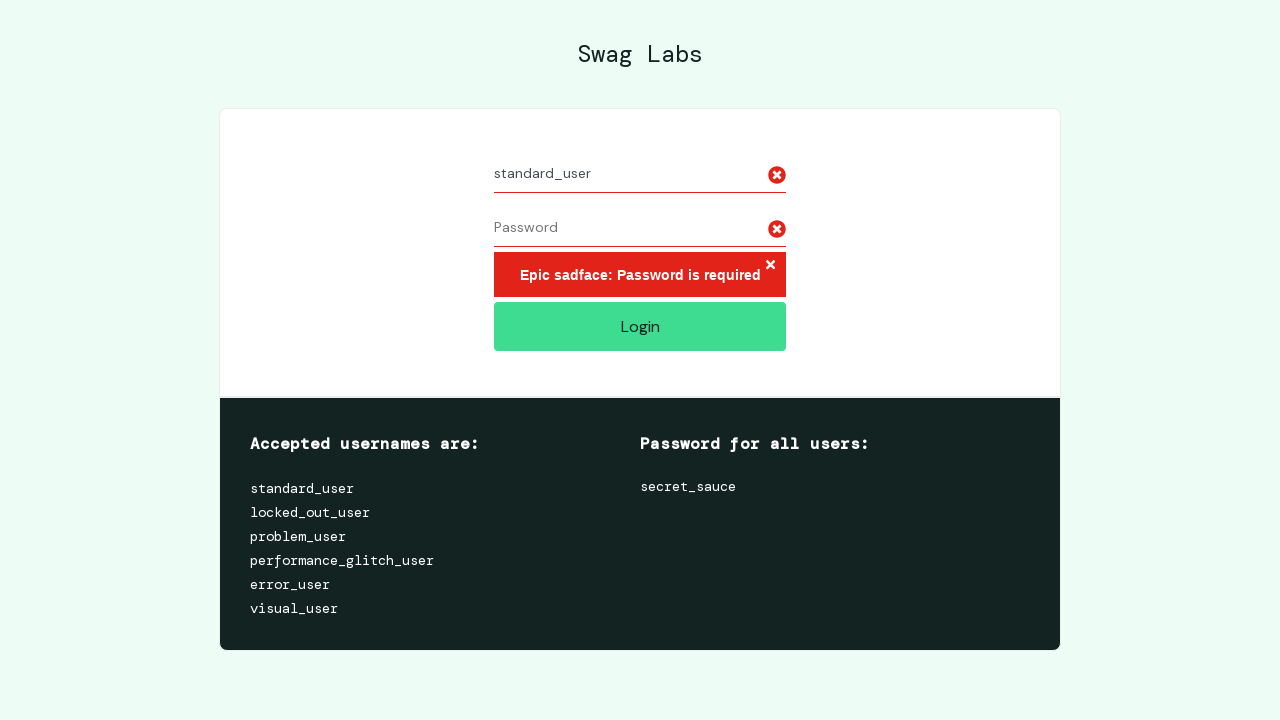

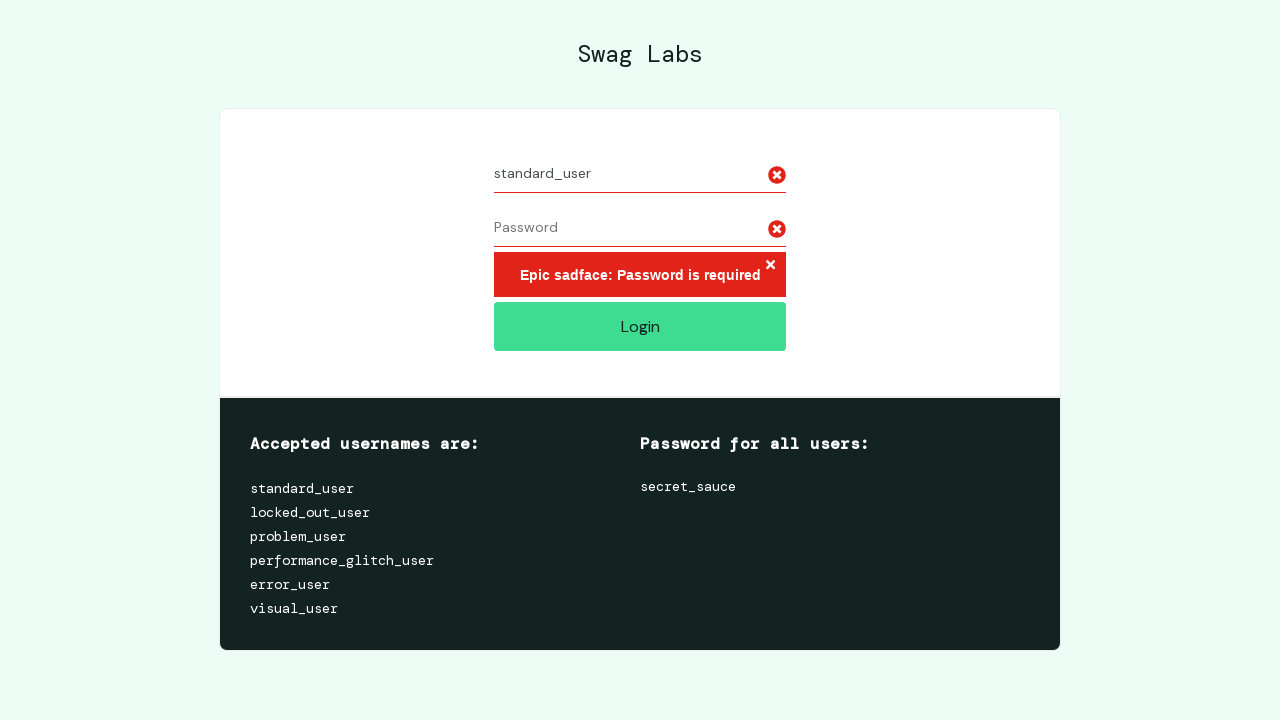